Navigates to the Veracode website and waits for the page to fully load, verifying the page is accessible.

Starting URL: https://www.veracode.com

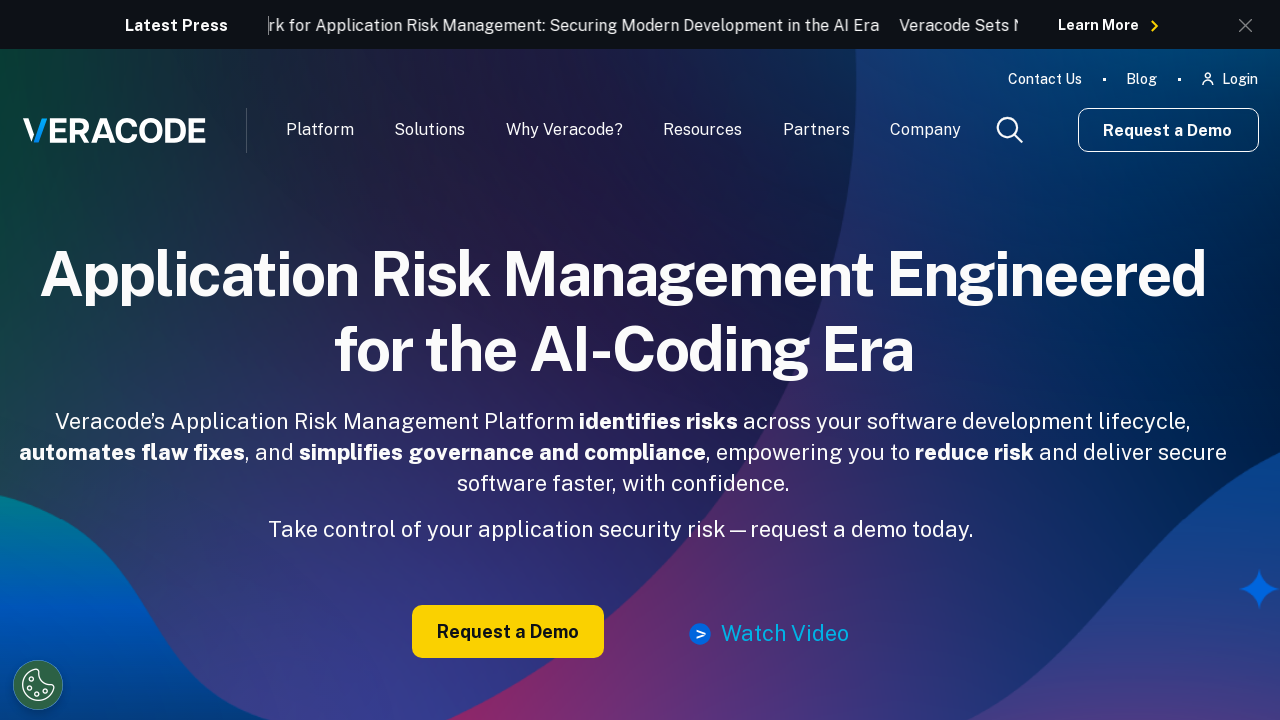

Waited for page to reach networkidle state
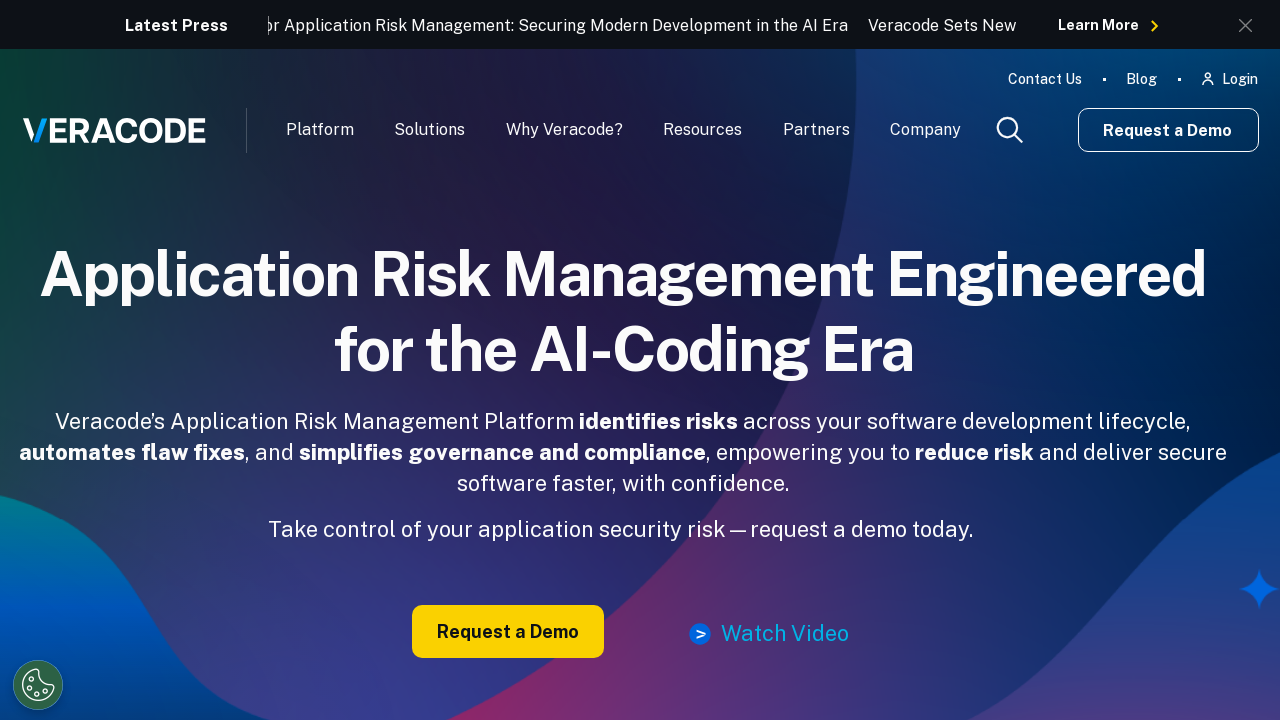

Verified page loaded successfully by confirming body element is present
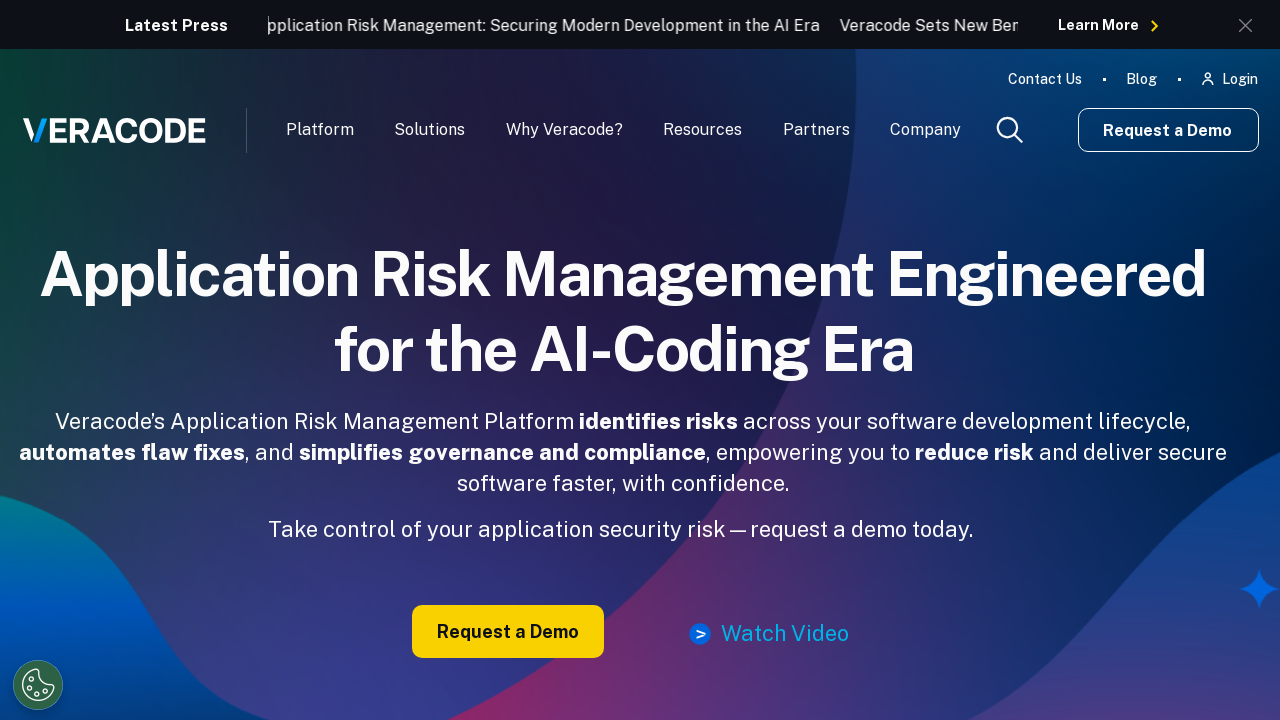

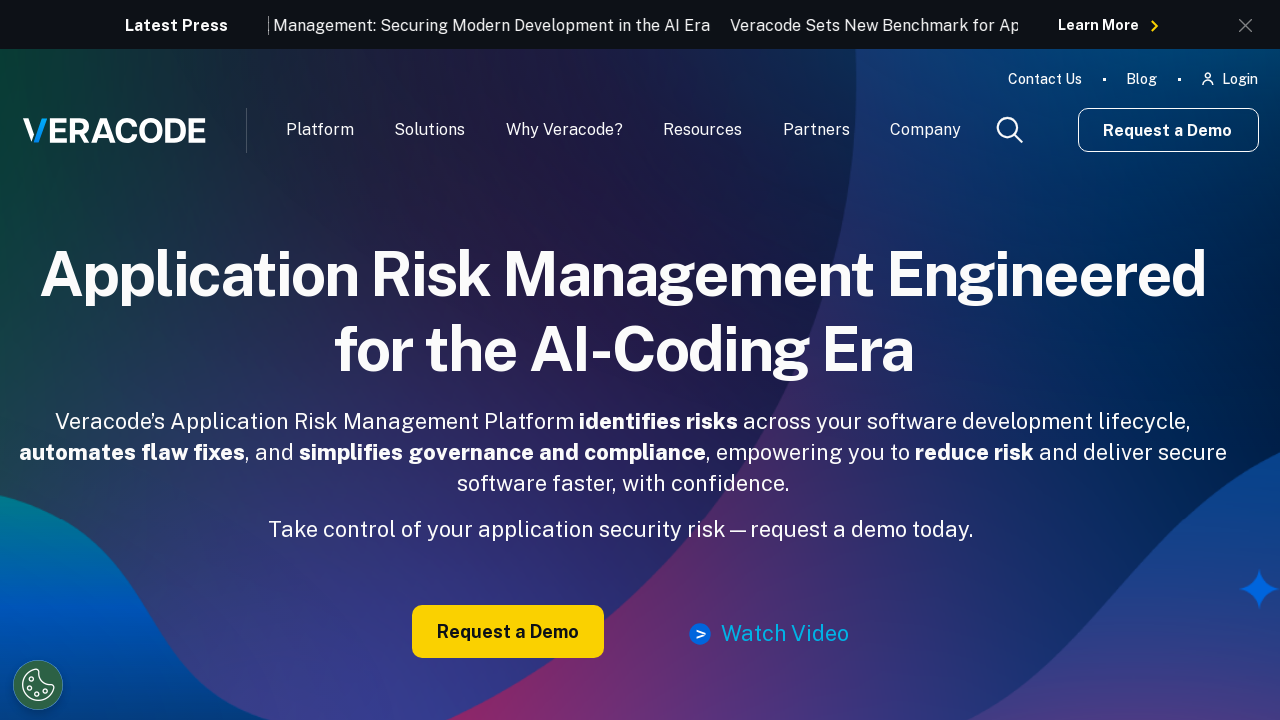